Navigates to Rahul Shetty Academy website and verifies the page loads by checking the title is available

Starting URL: https://rahulshettyacademy.com

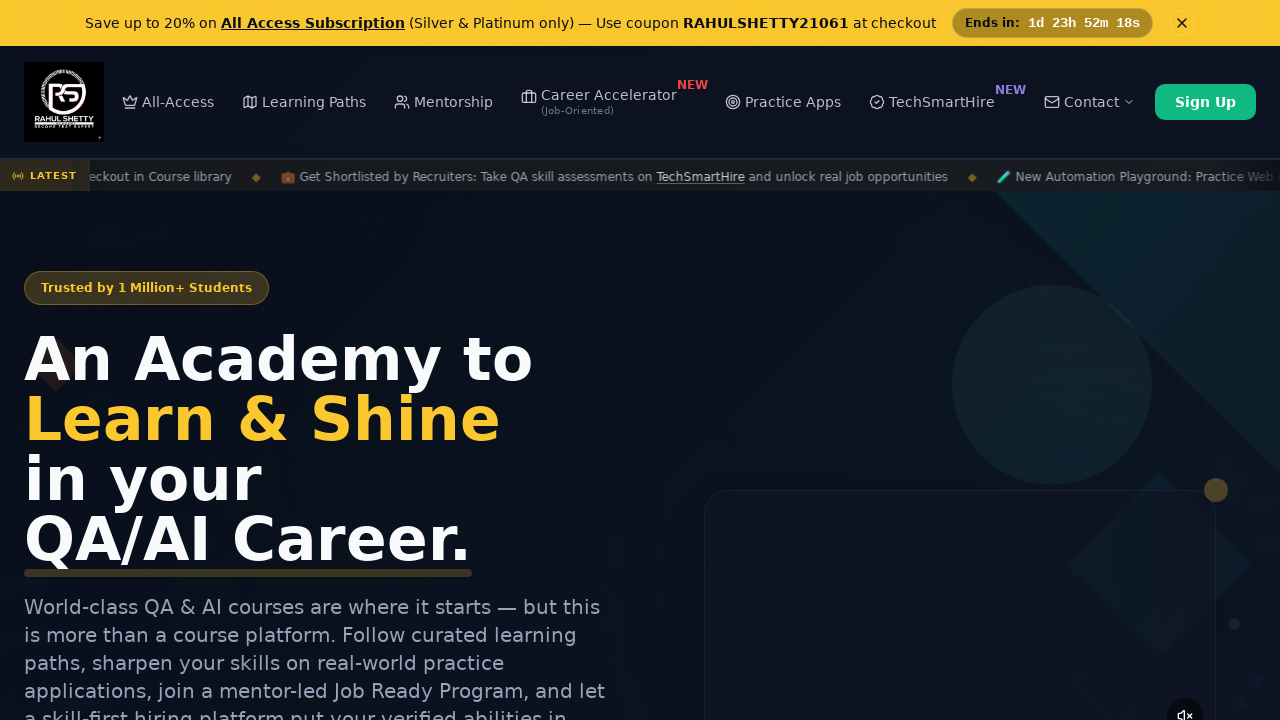

Navigated to Rahul Shetty Academy website
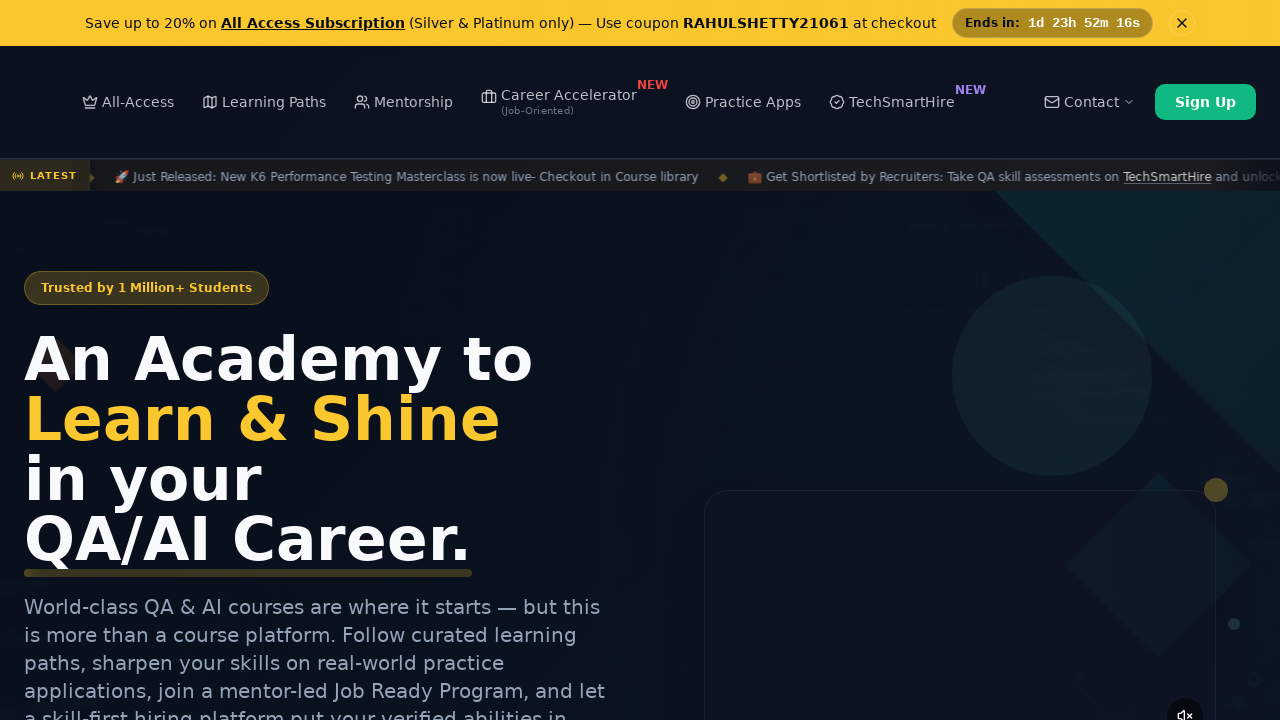

Page DOM content loaded
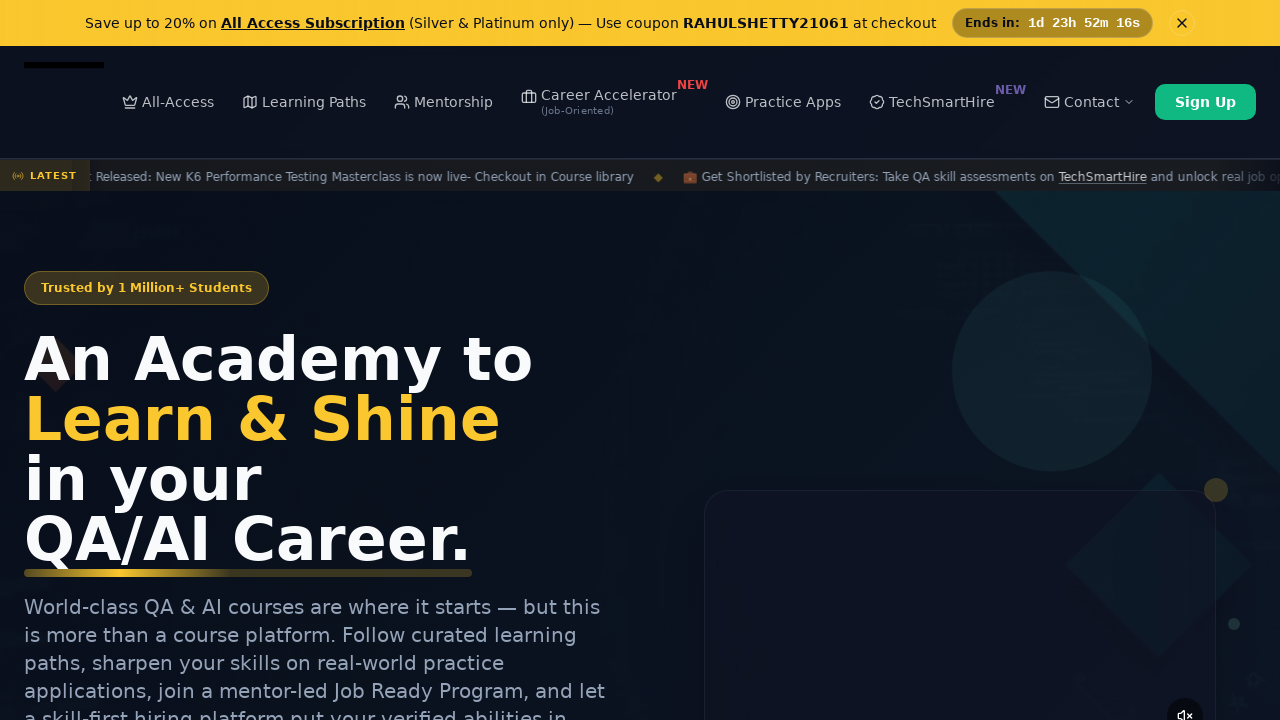

Verified page title is available
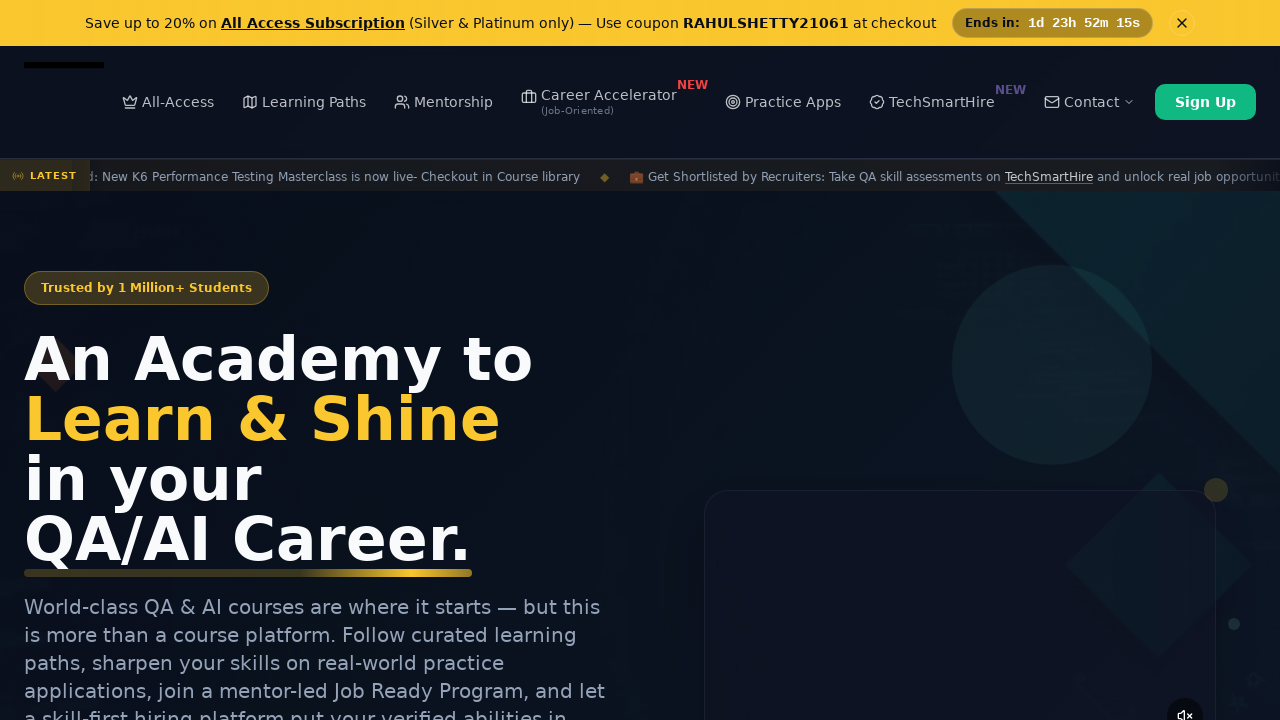

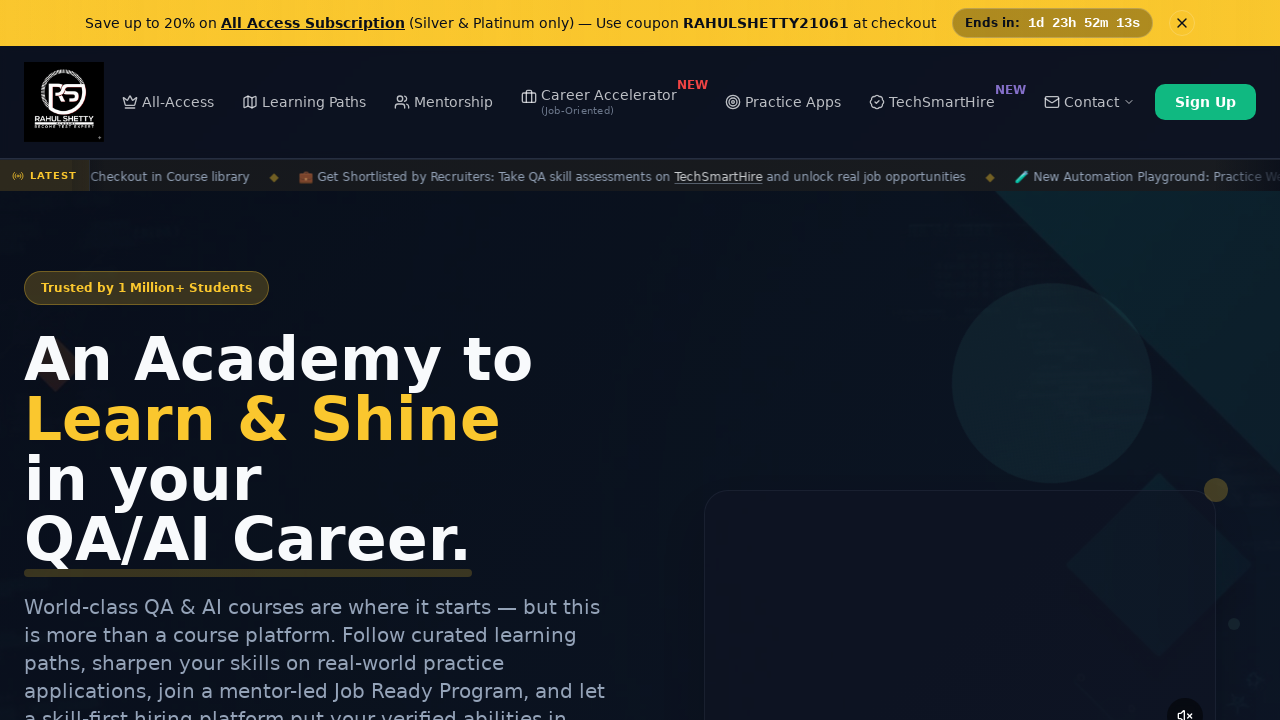